Scrolls to footer and navigates to My Account page from footer link

Starting URL: https://intershop5.skillbox.ru

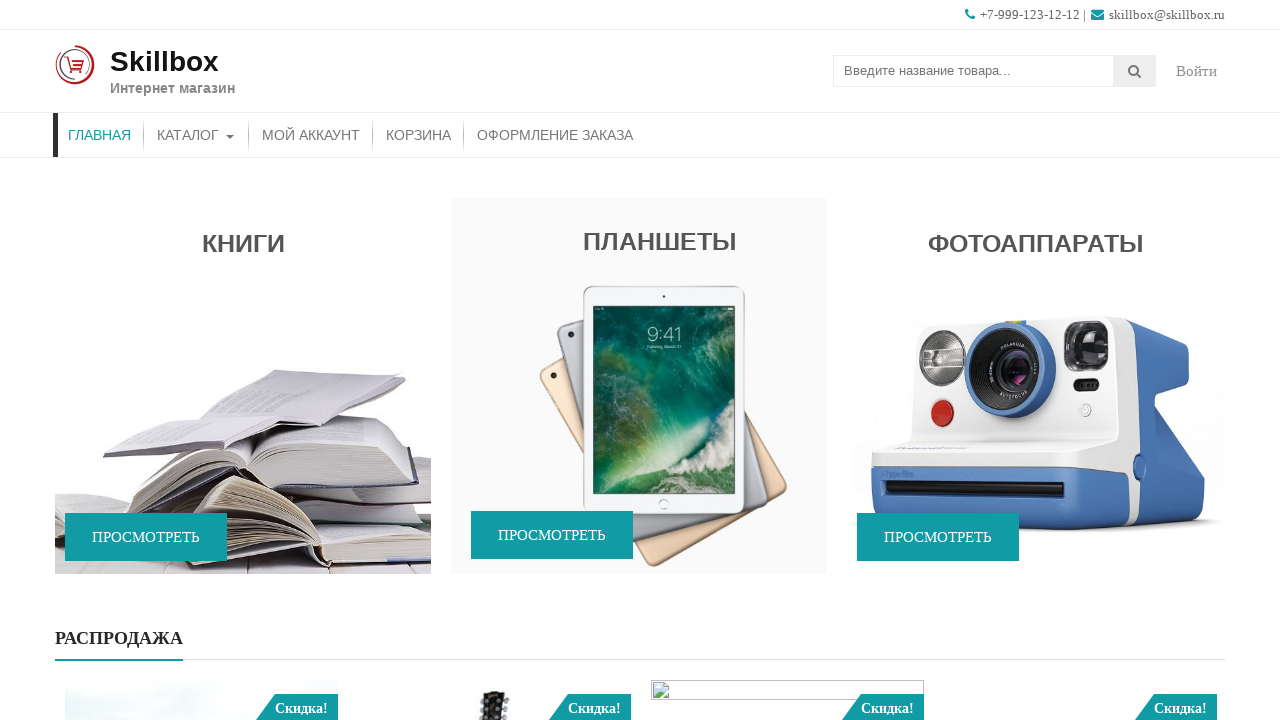

Scrolled to bottom of page to reveal footer
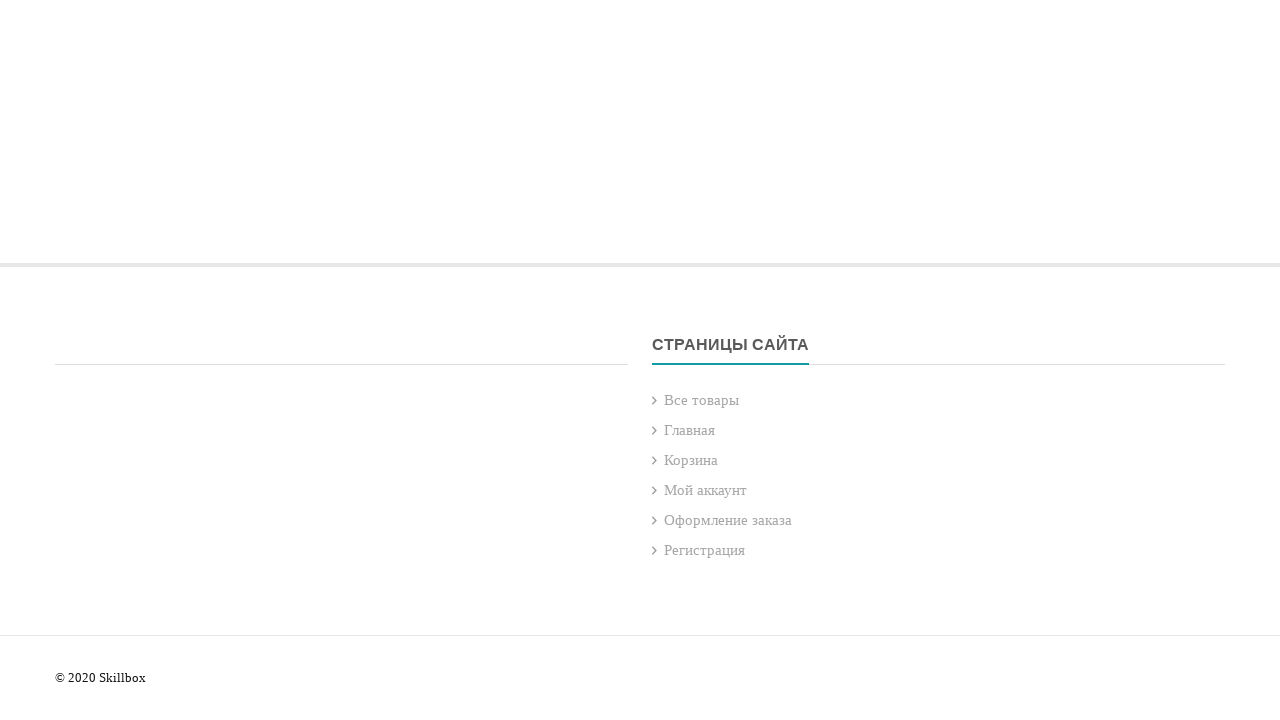

Clicked 'Мой аккаунт' (My Account) link in footer at (311, 135) on text=Мой аккаунт
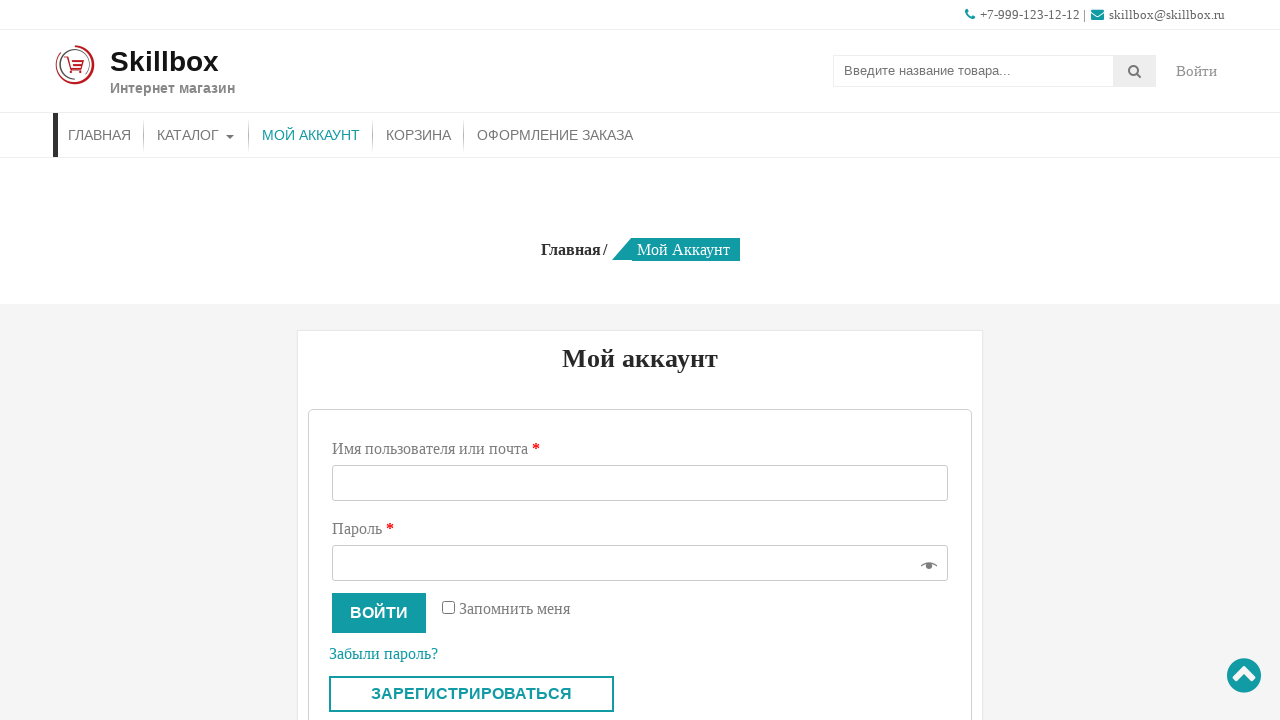

My Account page loaded successfully
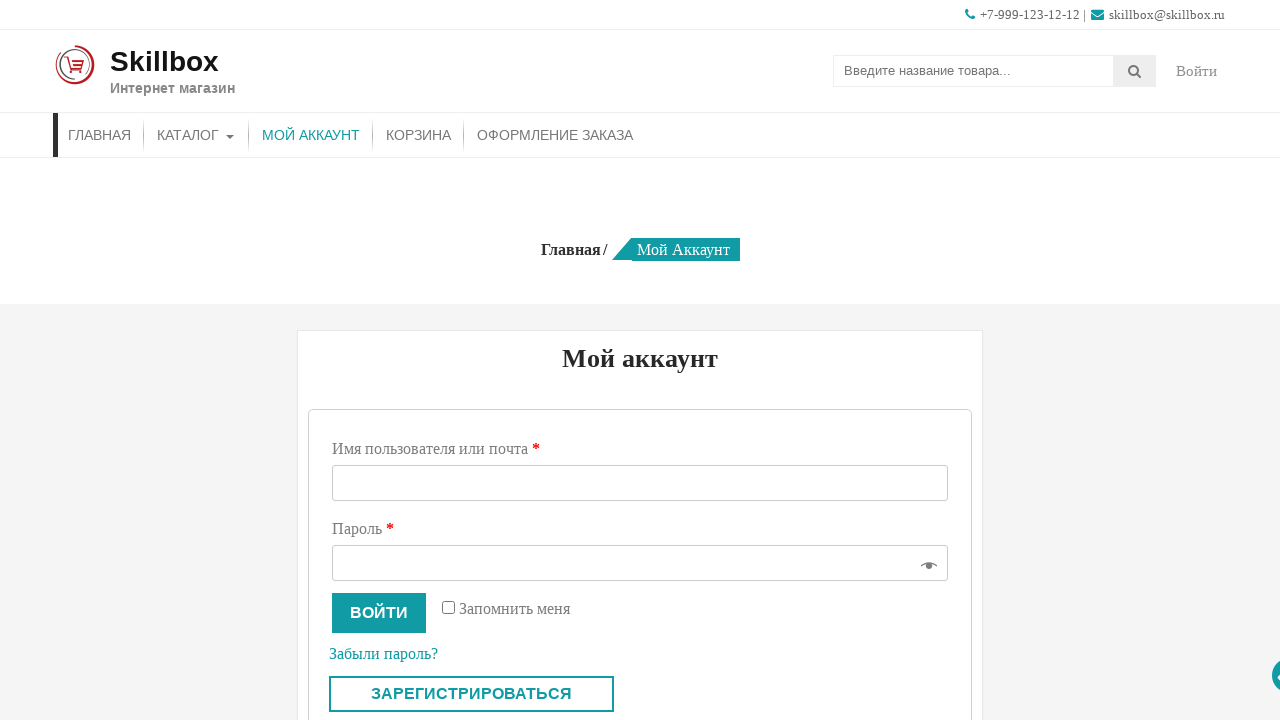

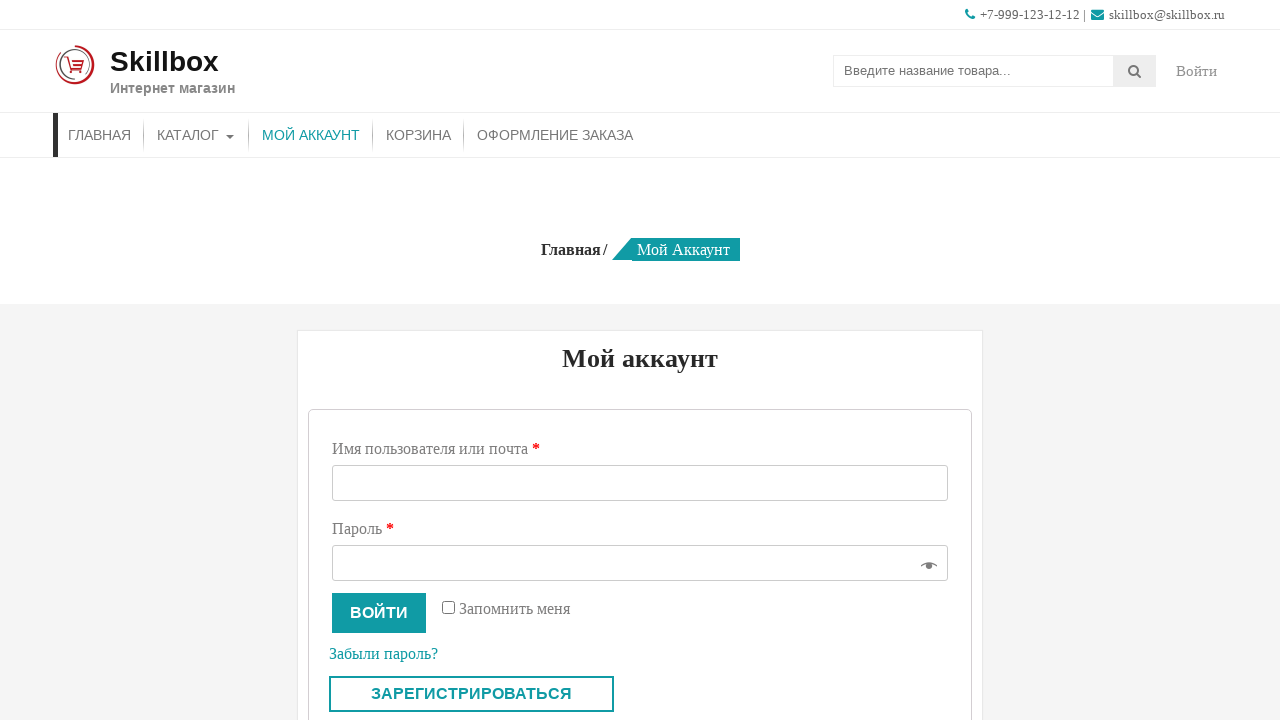